Tests the login page UI elements by clicking on the company branding logo, login heading, and username/password labels to verify they are visible and clickable

Starting URL: https://opensource-demo.orangehrmlive.com/web/index.php/auth/login

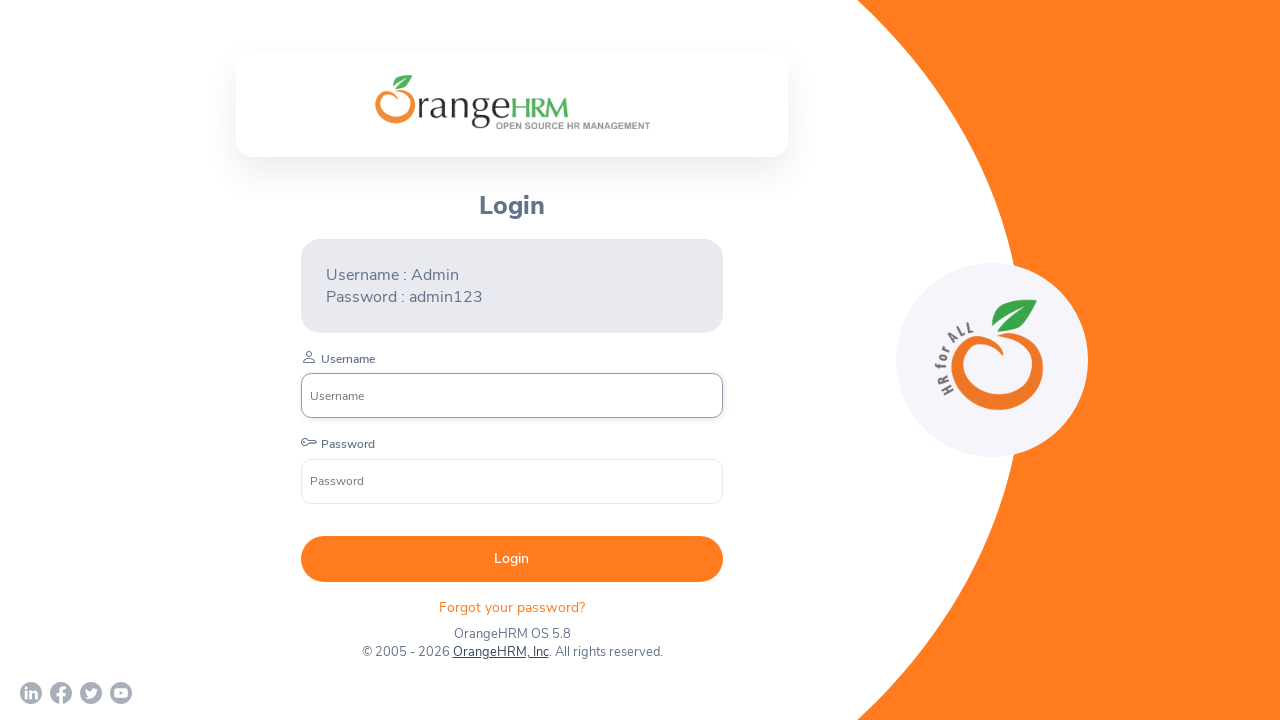

Clicked on company branding logo at (512, 102) on internal:role=img[name="company-branding"i]
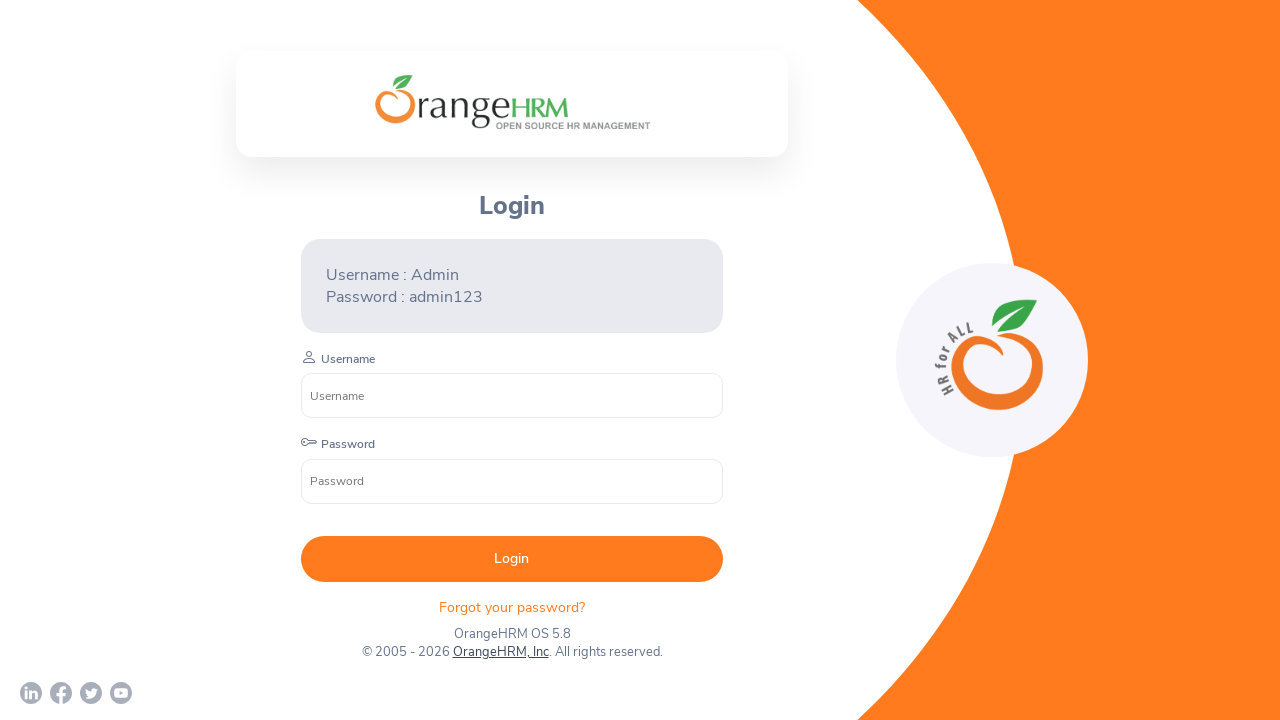

Clicked on login branding container at (512, 104) on .orangehrm-login-branding
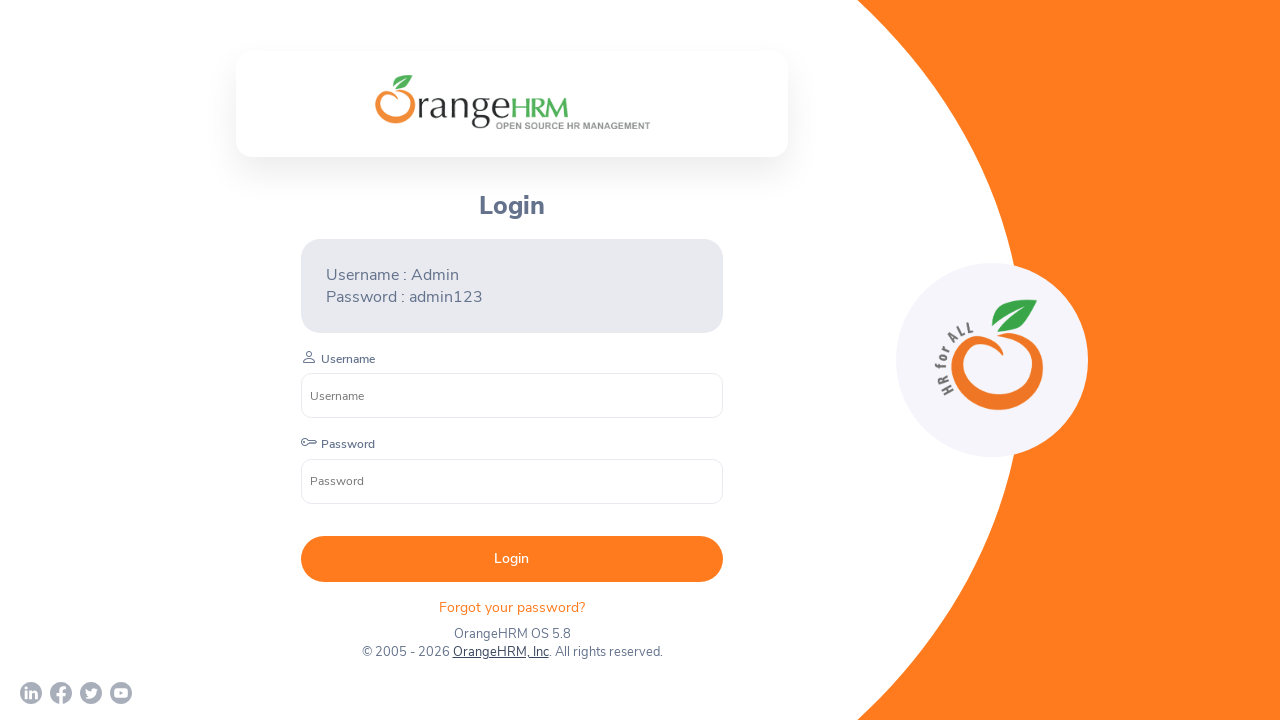

Clicked on Login heading at (512, 206) on internal:role=heading[name="Login"i]
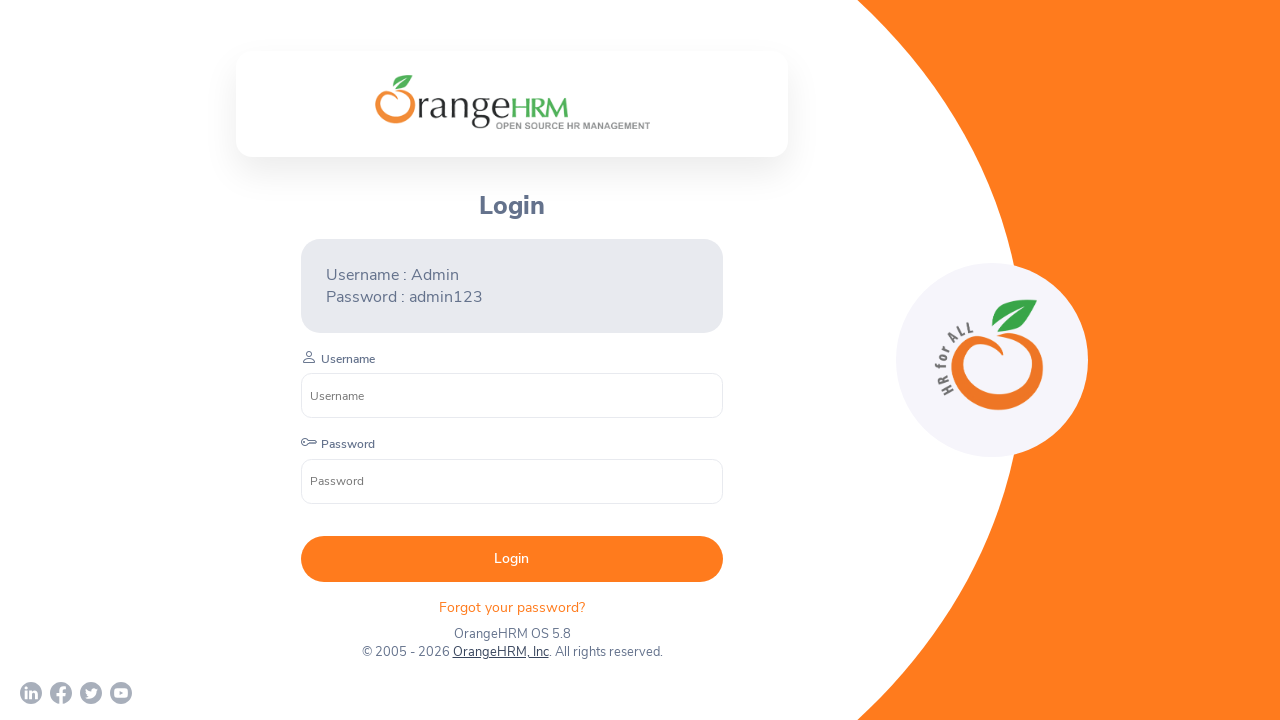

Clicked on Username label at (348, 359) on label >> internal:has-text="Username"i
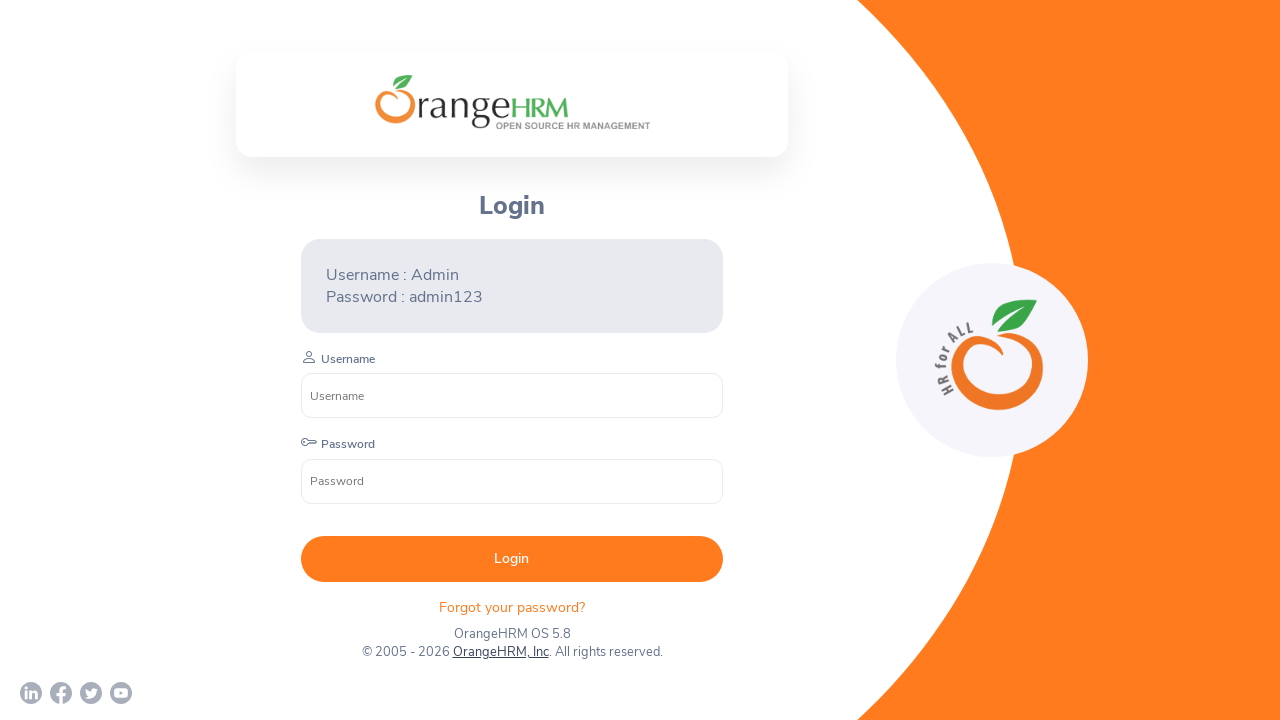

Clicked on Password label at (348, 444) on label >> internal:has-text="Password"i
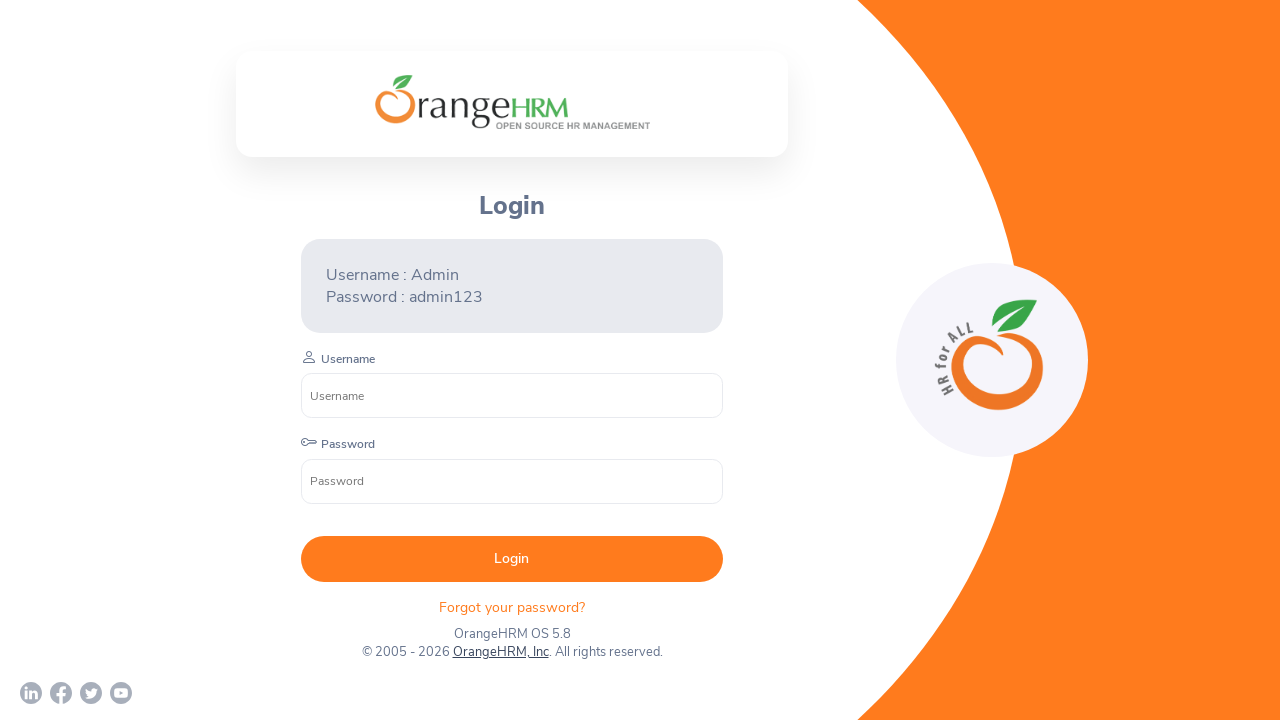

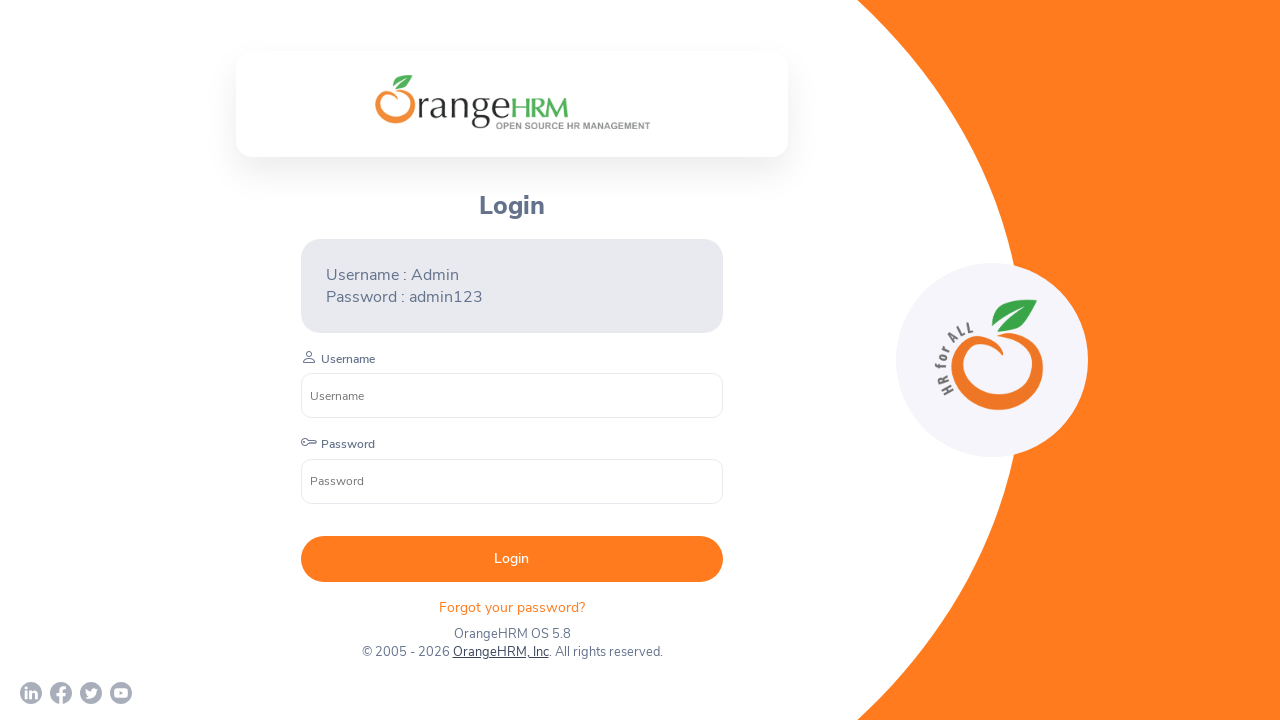